Tests that the todo counter displays the correct number of items

Starting URL: https://demo.playwright.dev/todomvc

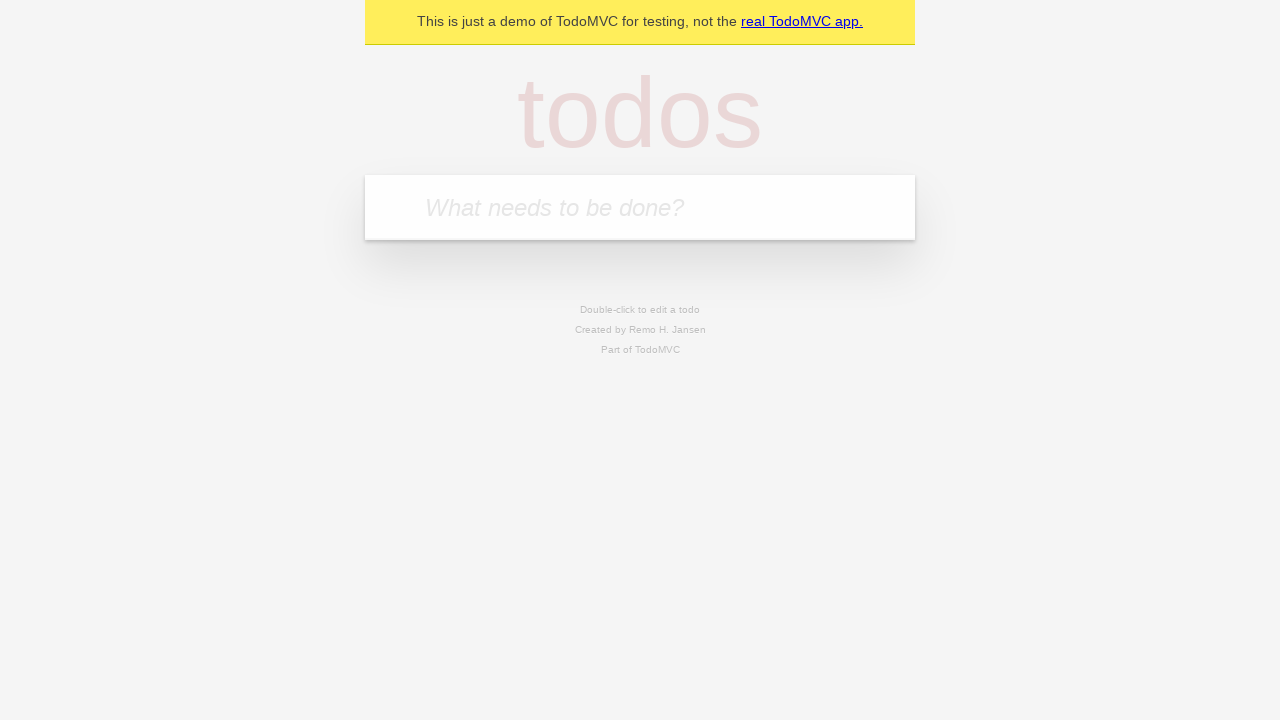

Located the 'What needs to be done?' input field
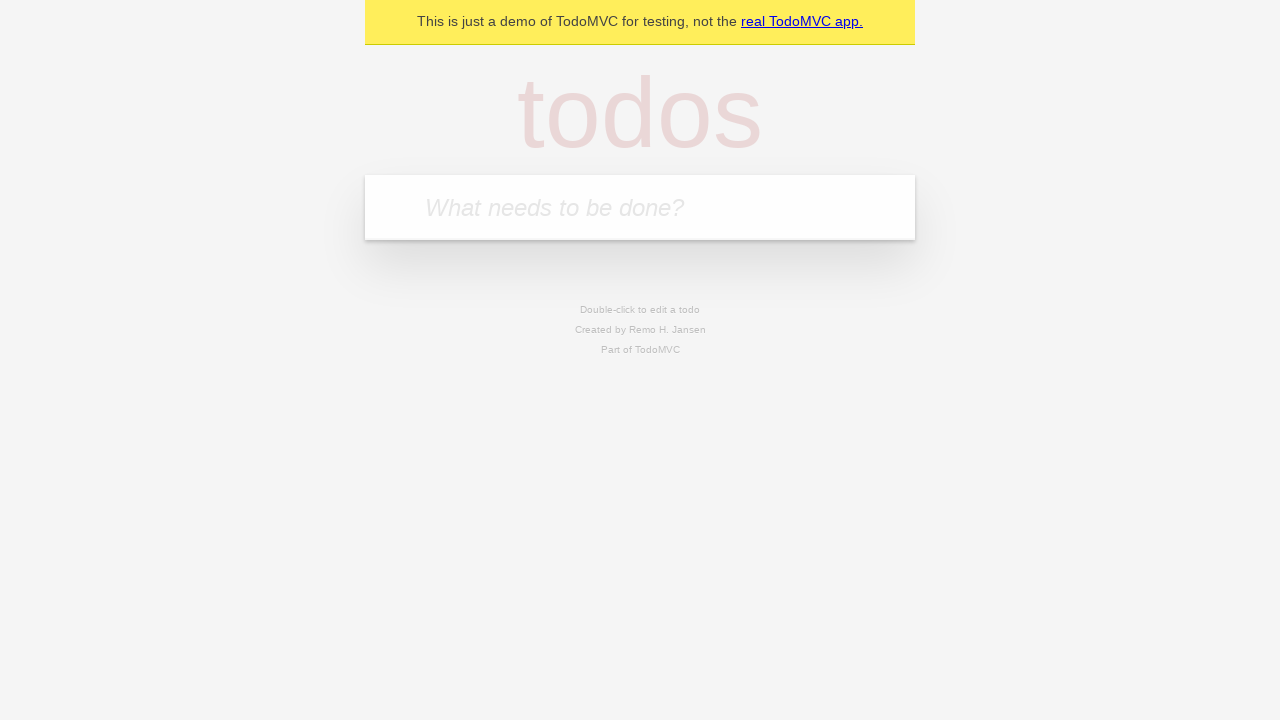

Filled first todo input with 'buy some cheese' on internal:attr=[placeholder="What needs to be done?"i]
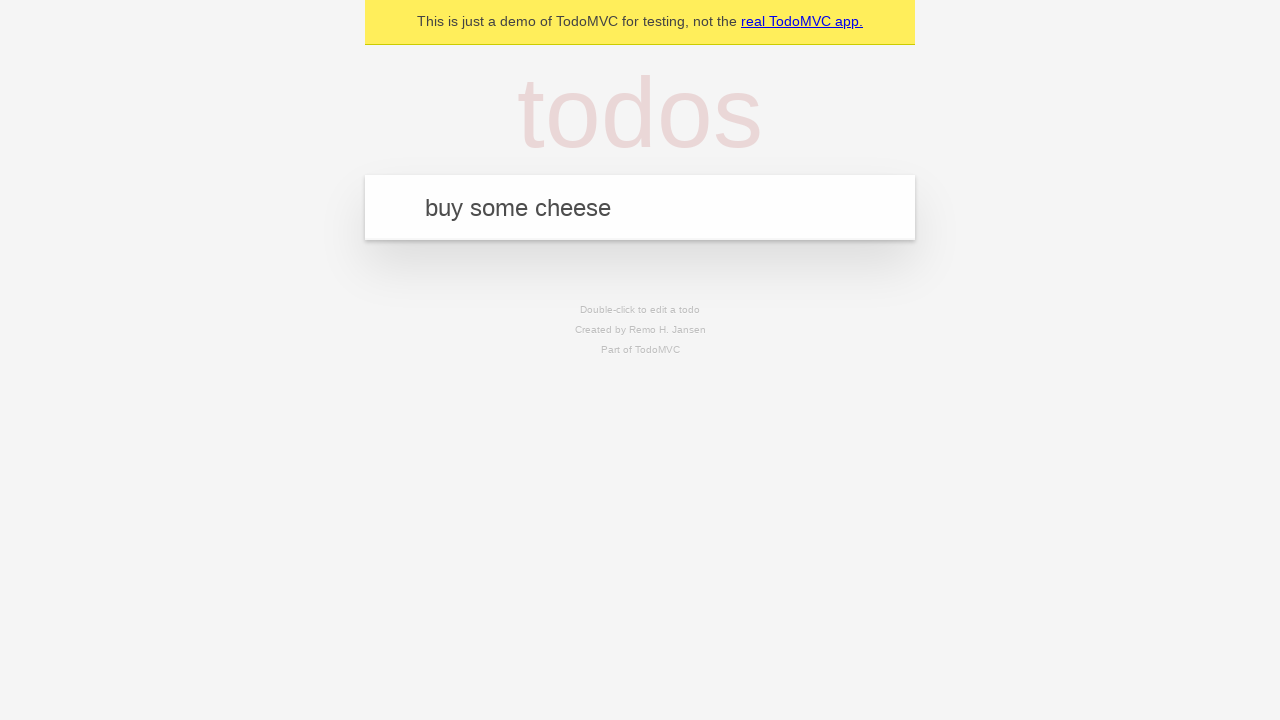

Pressed Enter to create first todo item on internal:attr=[placeholder="What needs to be done?"i]
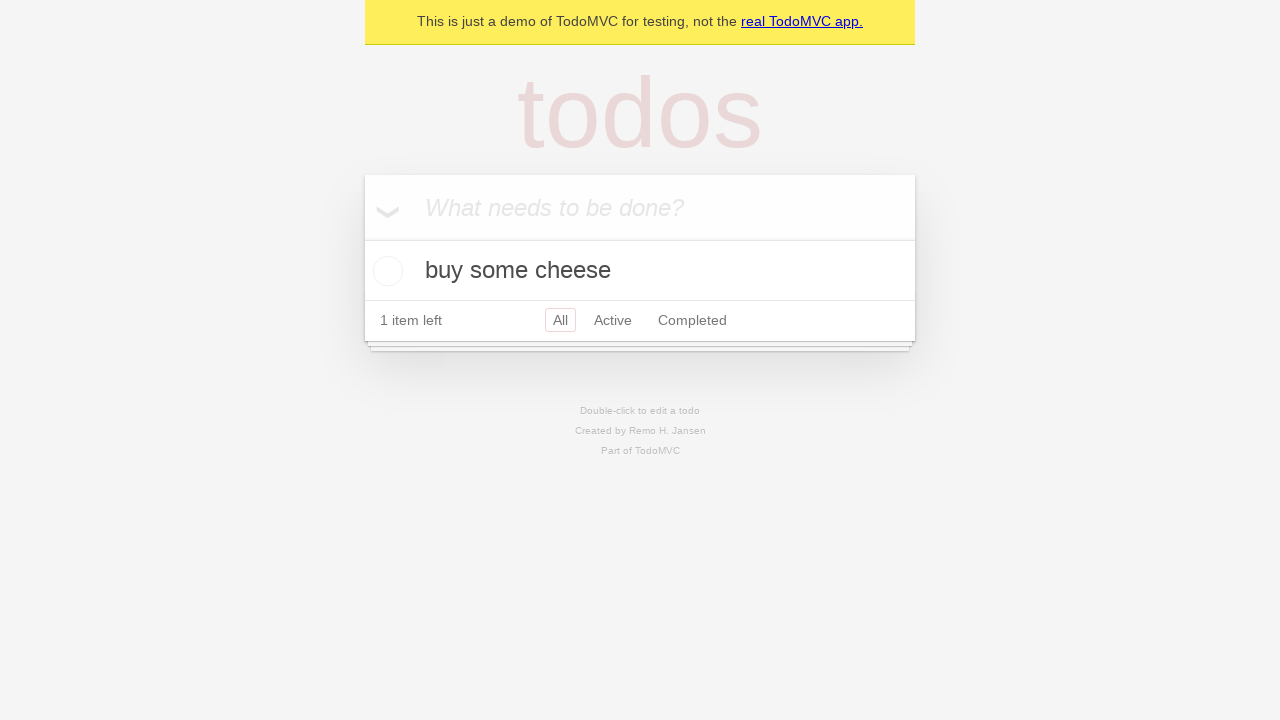

Todo counter element loaded
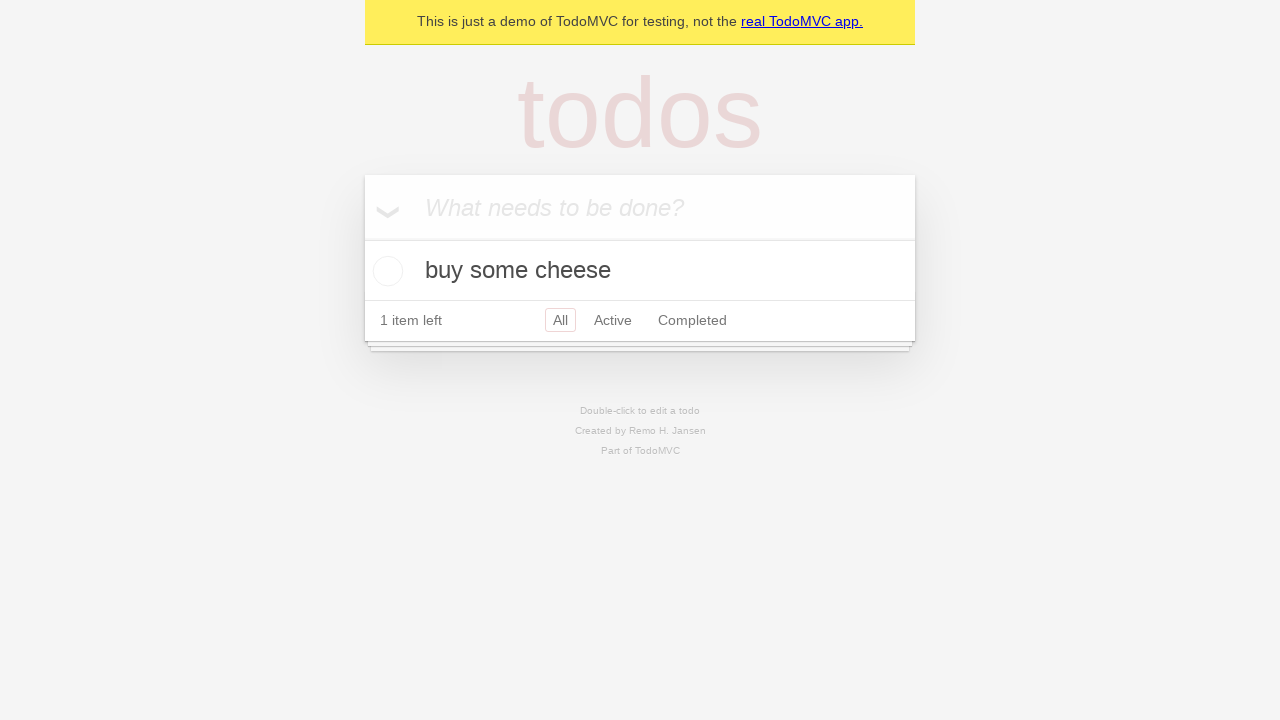

Filled second todo input with 'feed the cat' on internal:attr=[placeholder="What needs to be done?"i]
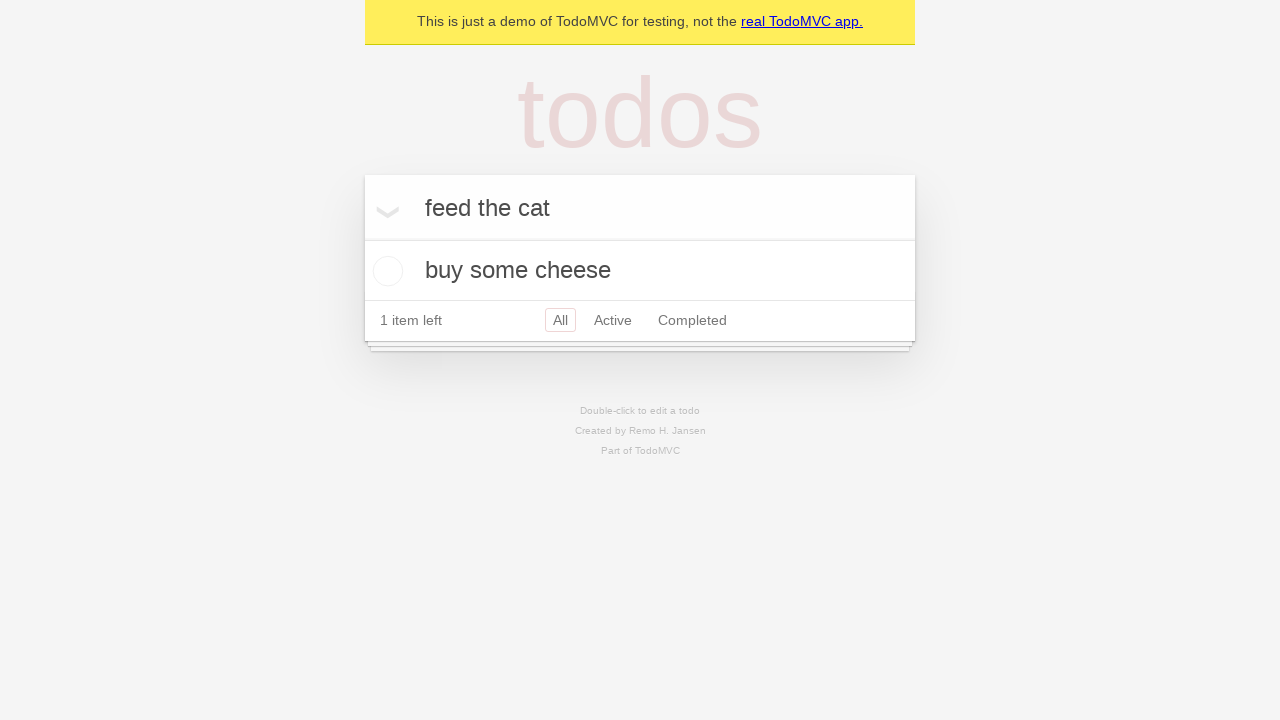

Pressed Enter to create second todo item on internal:attr=[placeholder="What needs to be done?"i]
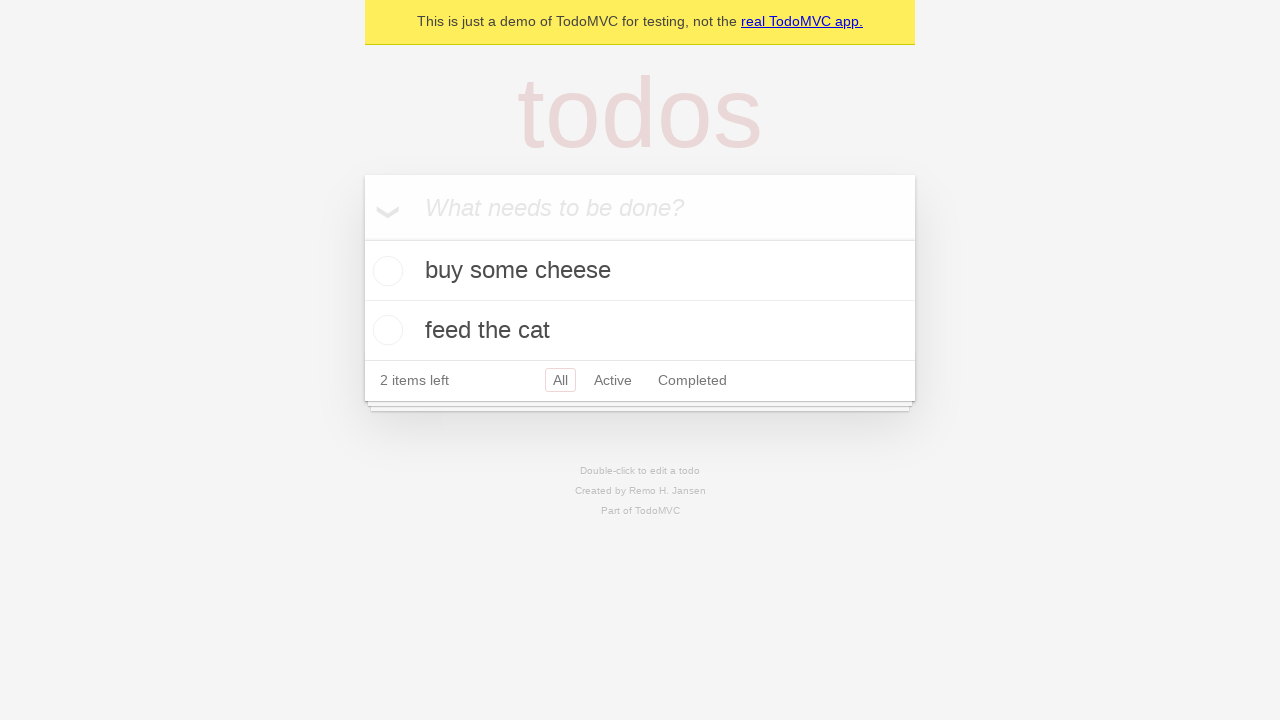

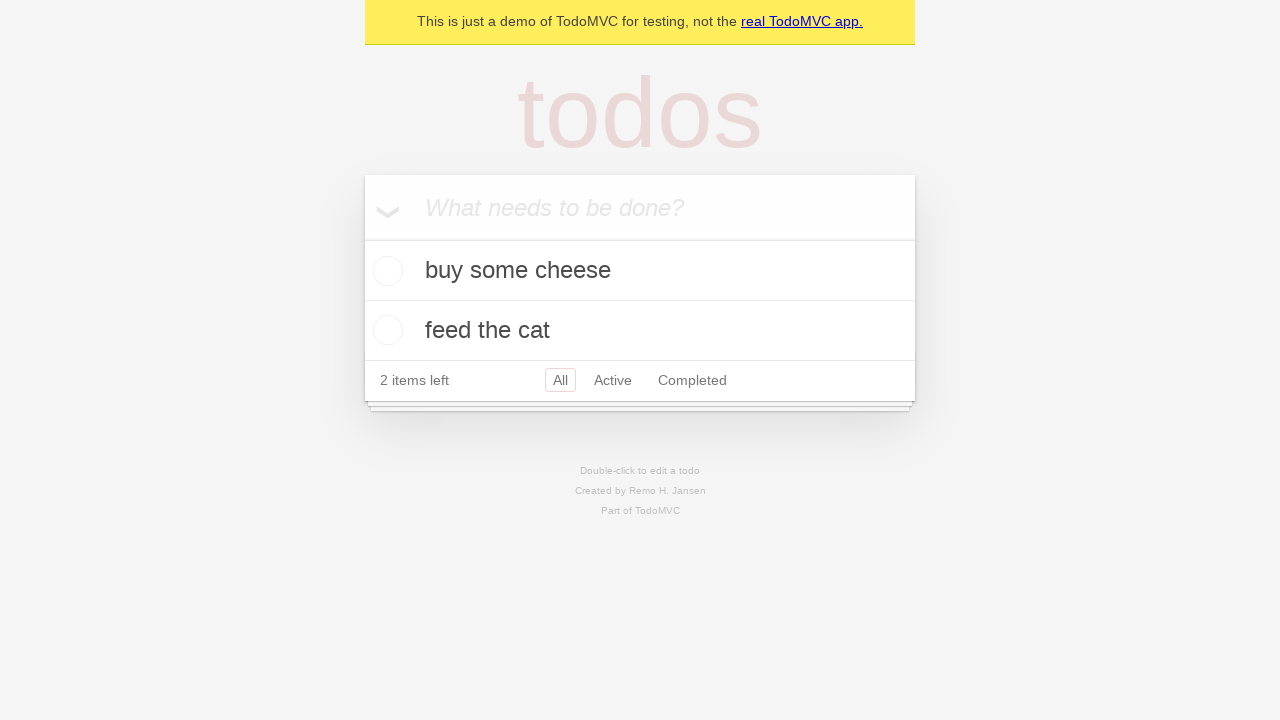